Tests the dynamic controls page by verifying a textbox is initially disabled, clicking the Enable button, waiting for the textbox to become enabled, and verifying the success message appears.

Starting URL: https://the-internet.herokuapp.com/dynamic_controls

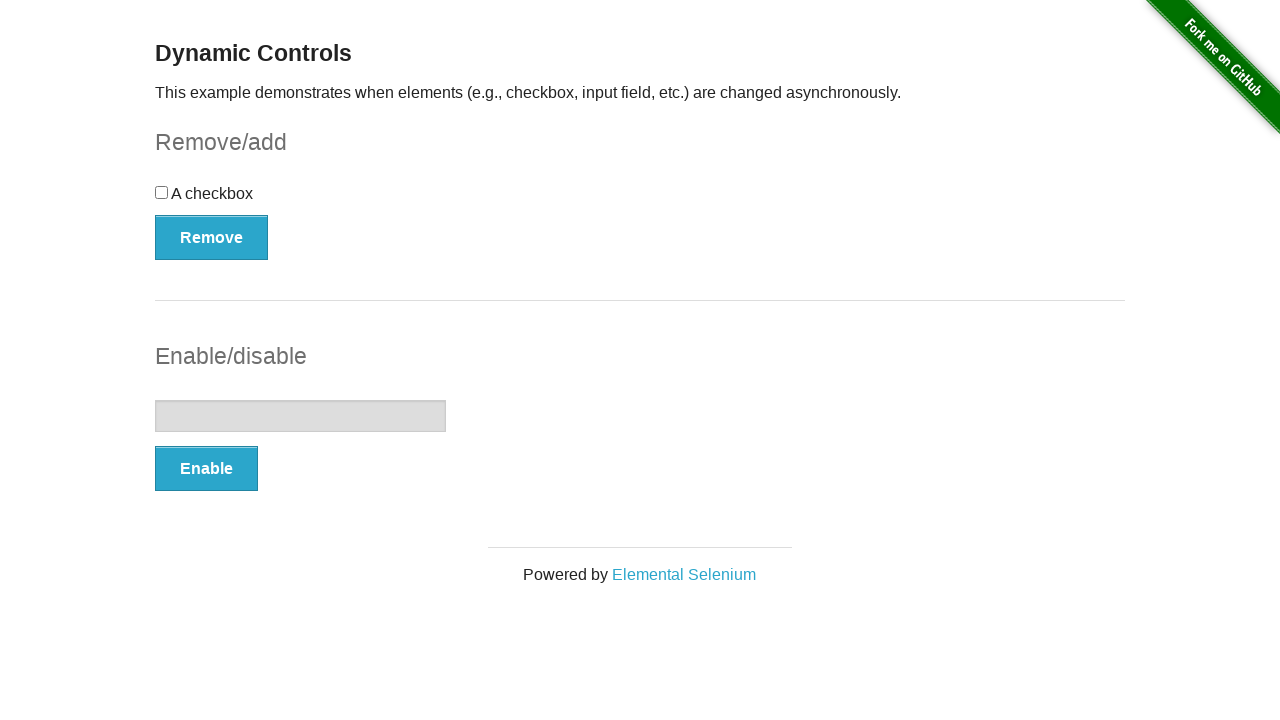

Verified textbox is initially disabled
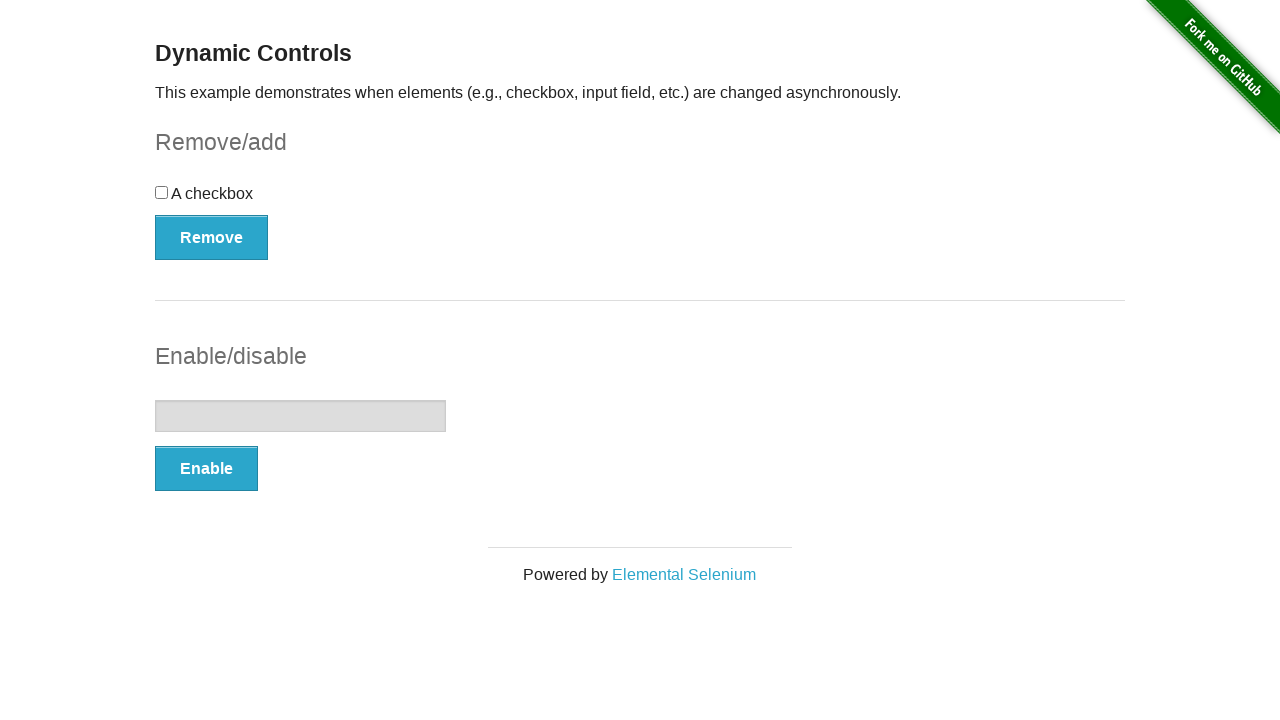

Clicked the Enable button at (206, 469) on button:text('Enable')
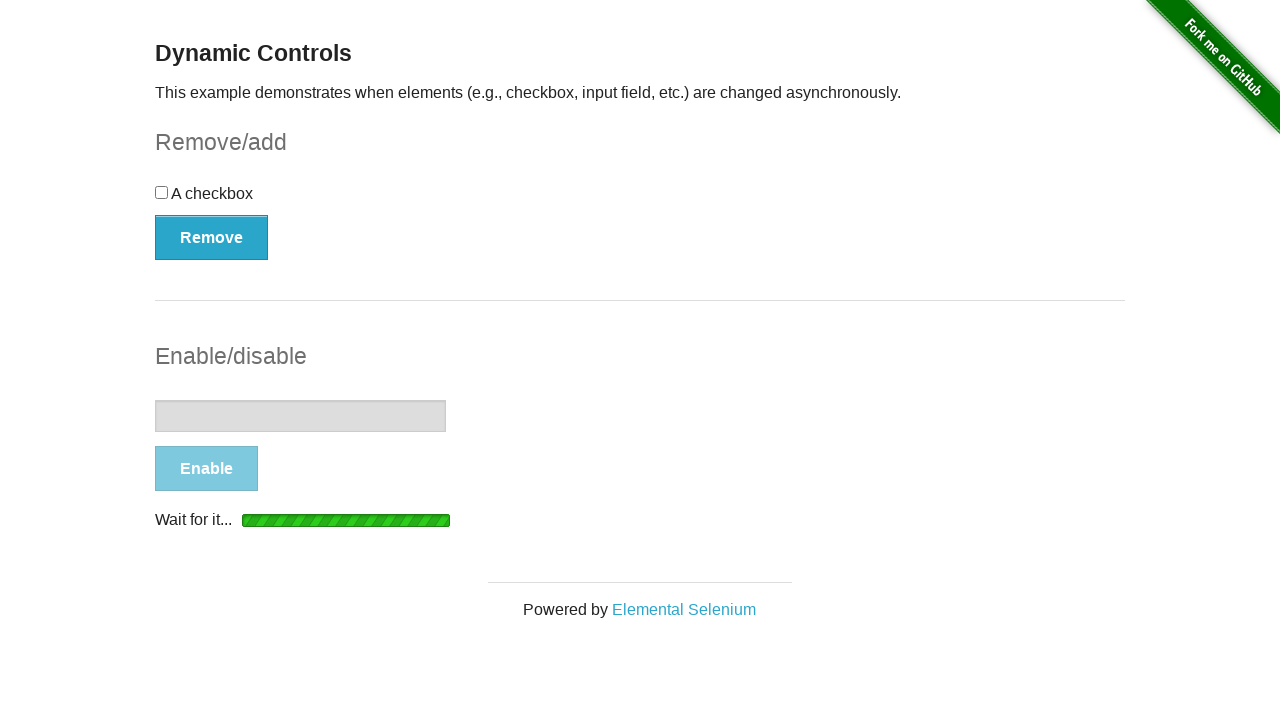

Waited for textbox to become visible
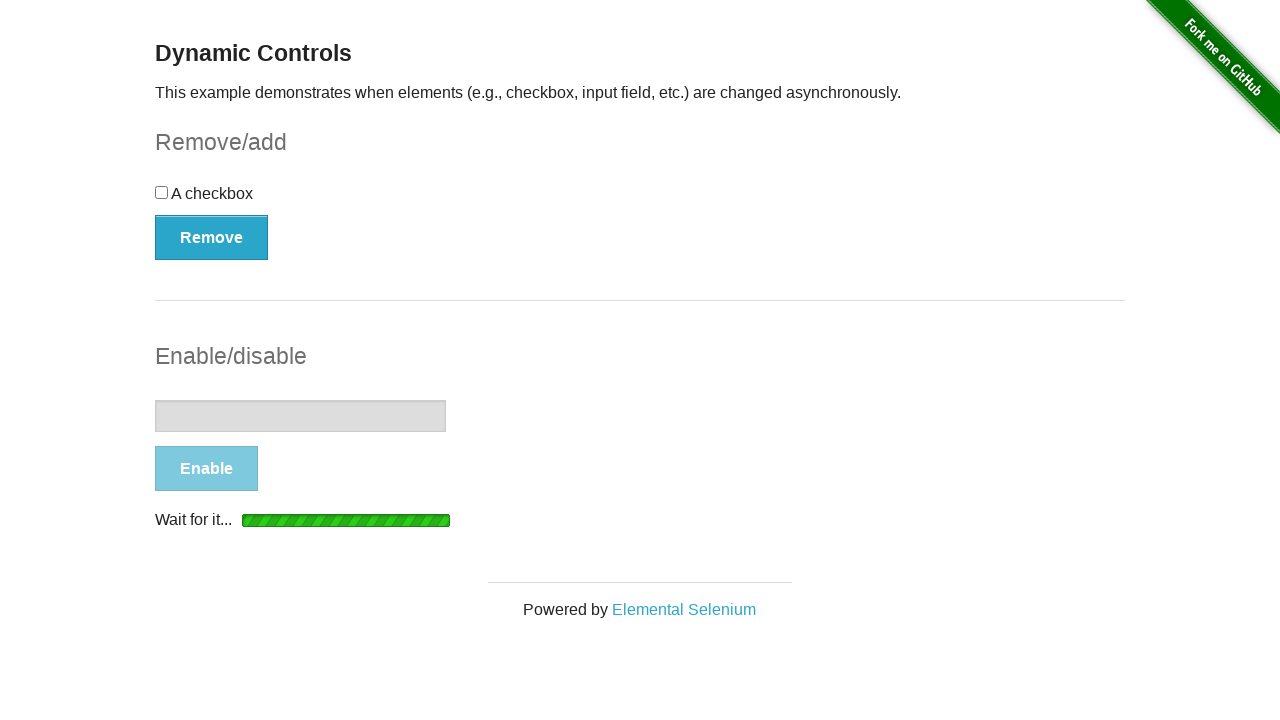

Waited for textbox to become enabled (disabled property is false)
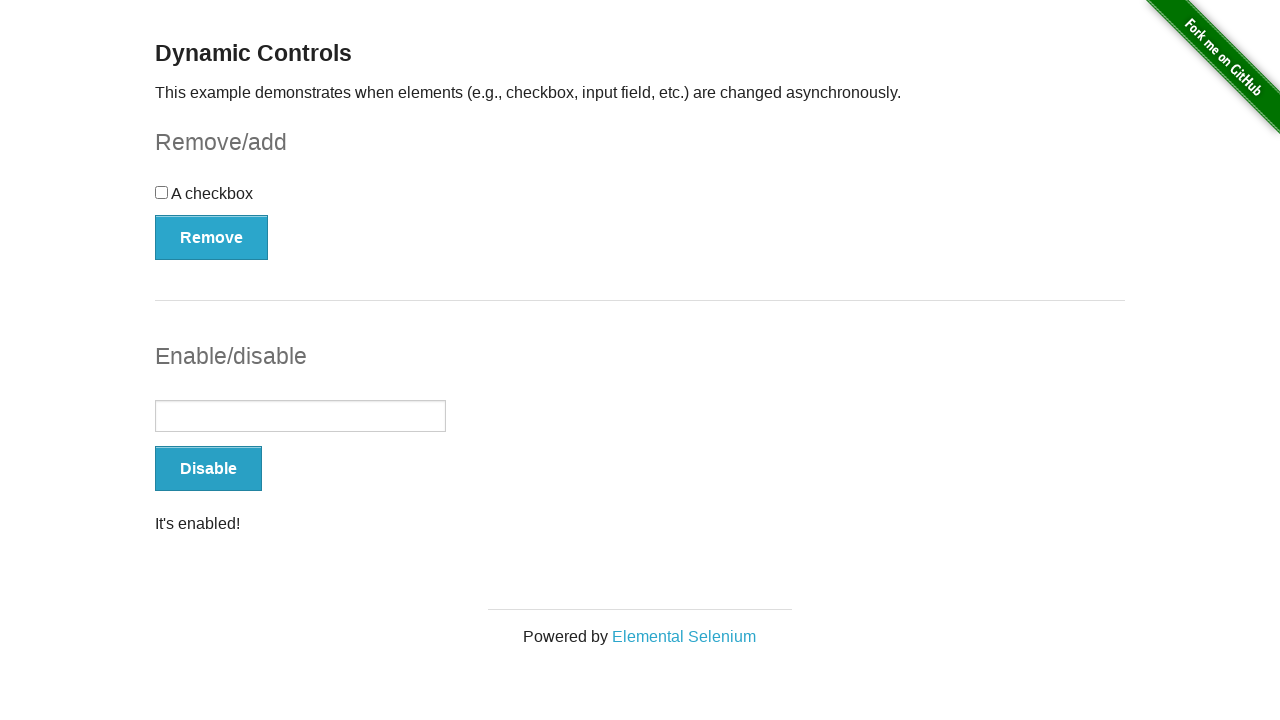

Verified success message is visible
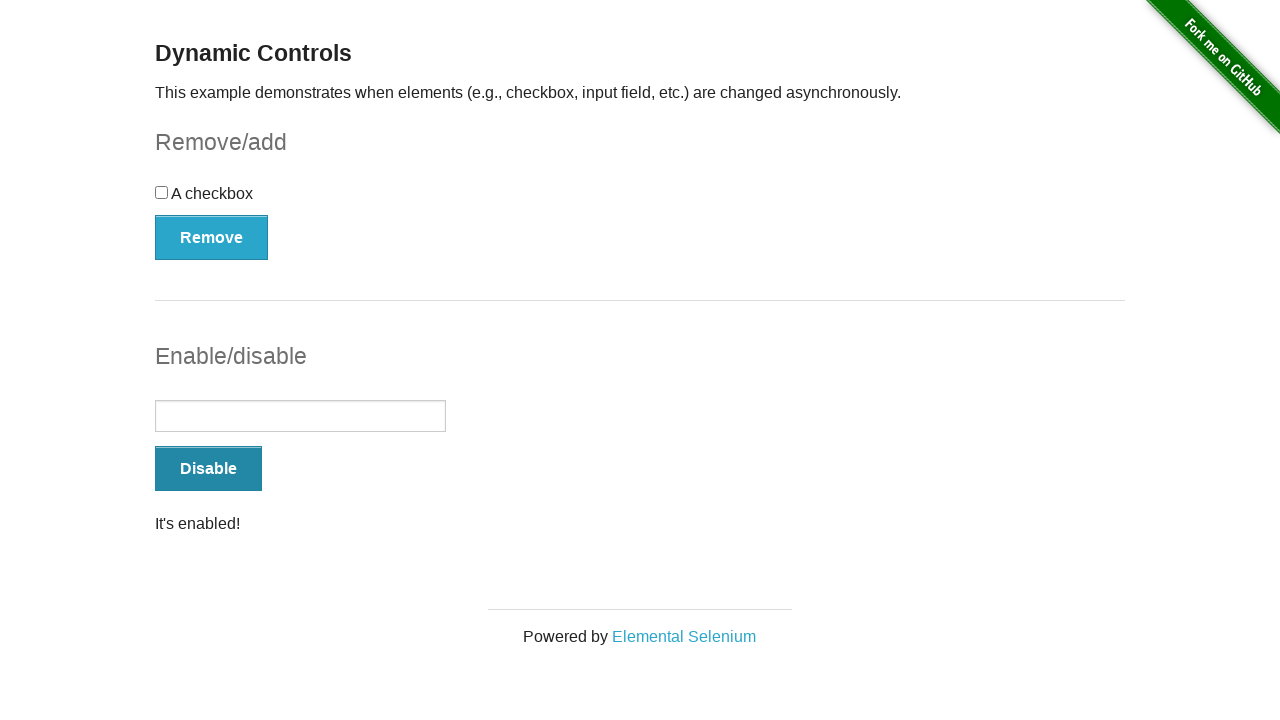

Verified textbox is now enabled
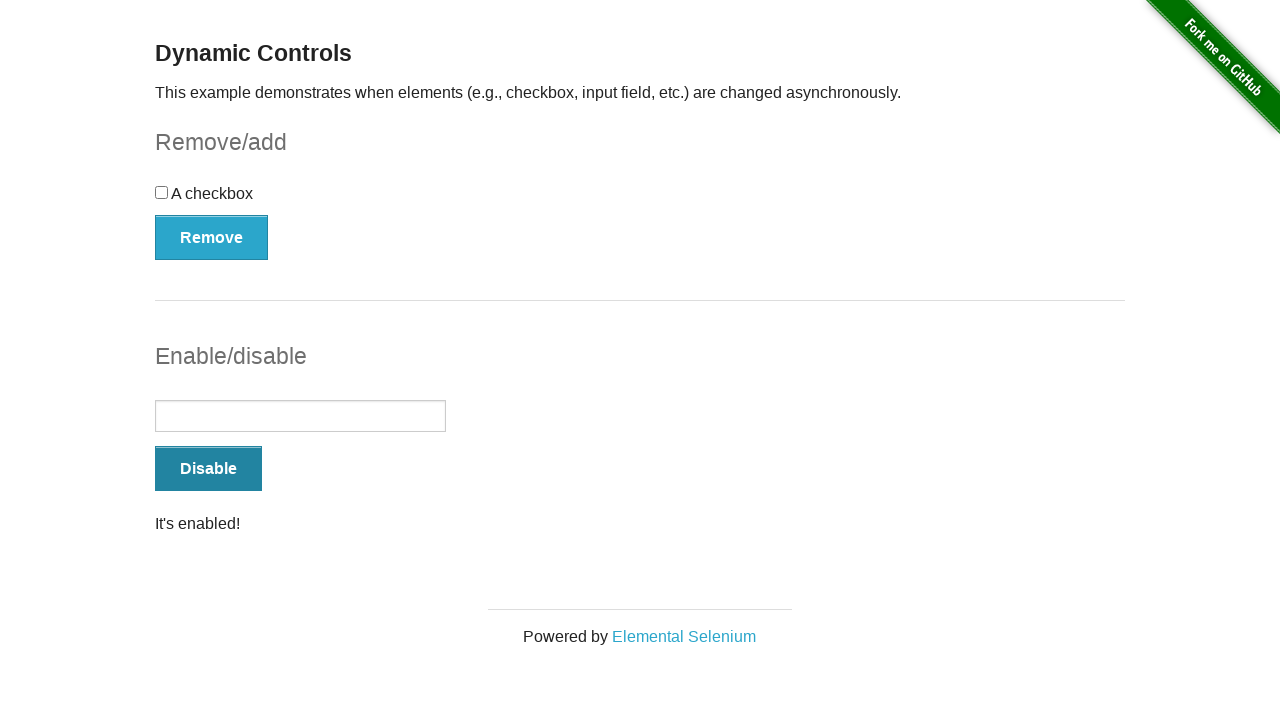

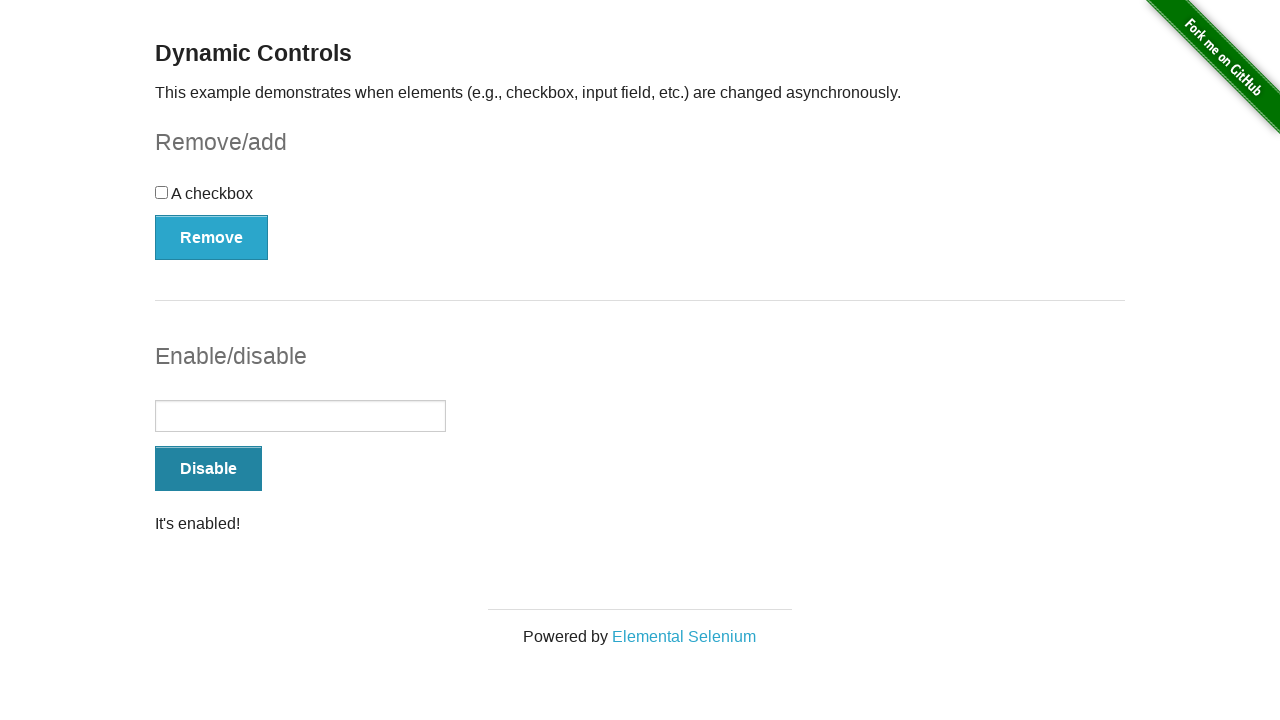